Navigates to Flipkart homepage and verifies the page loads by checking the title

Starting URL: https://www.flipkart.com/

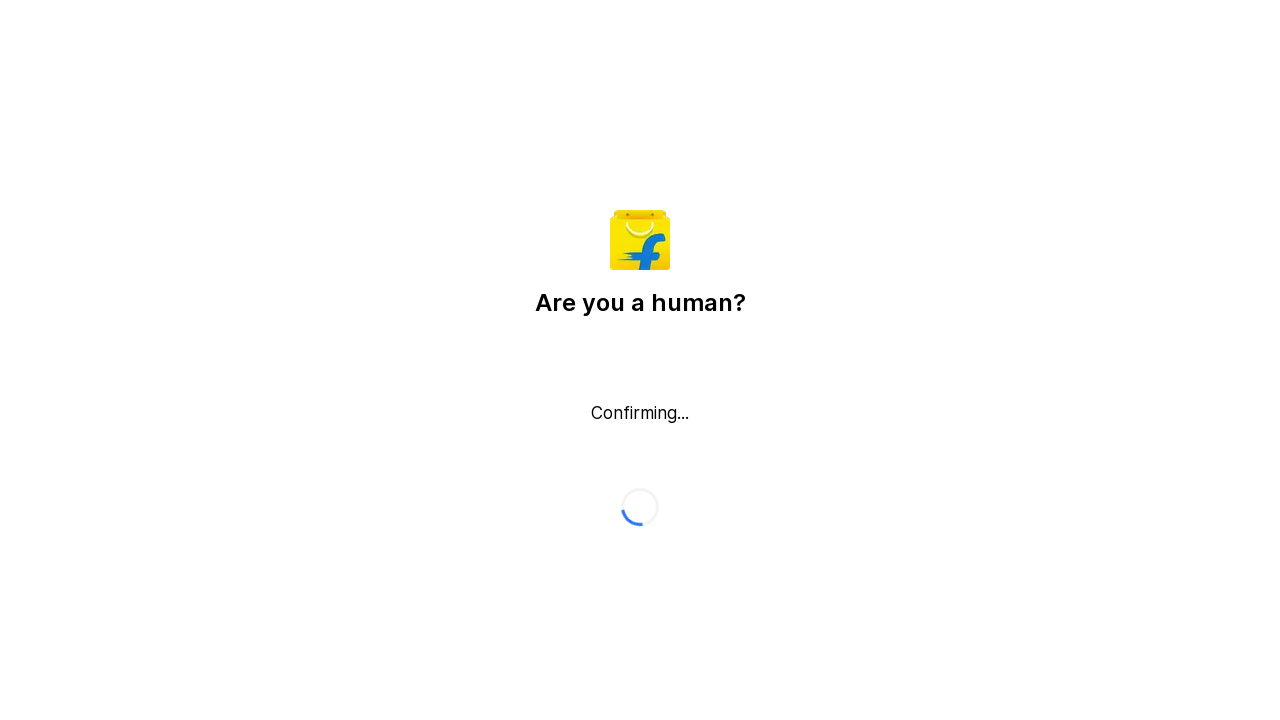

Waited for page DOM content to load
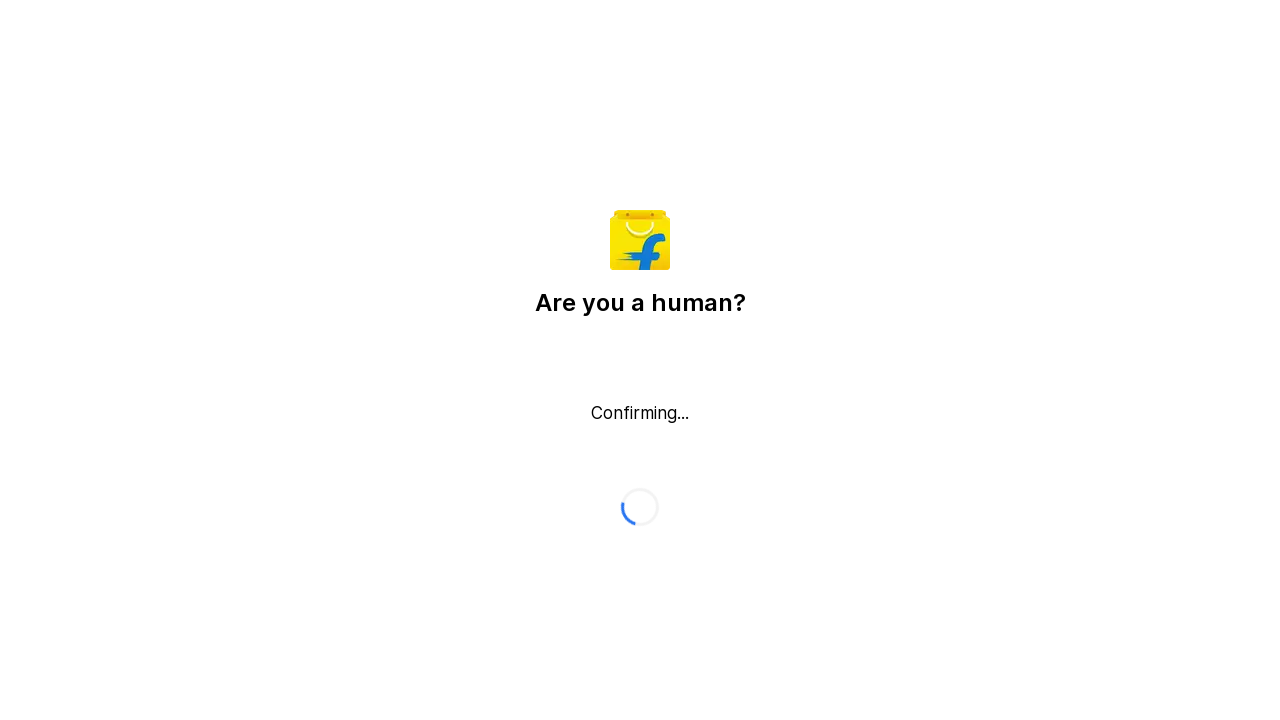

Retrieved page title: Flipkart reCAPTCHA
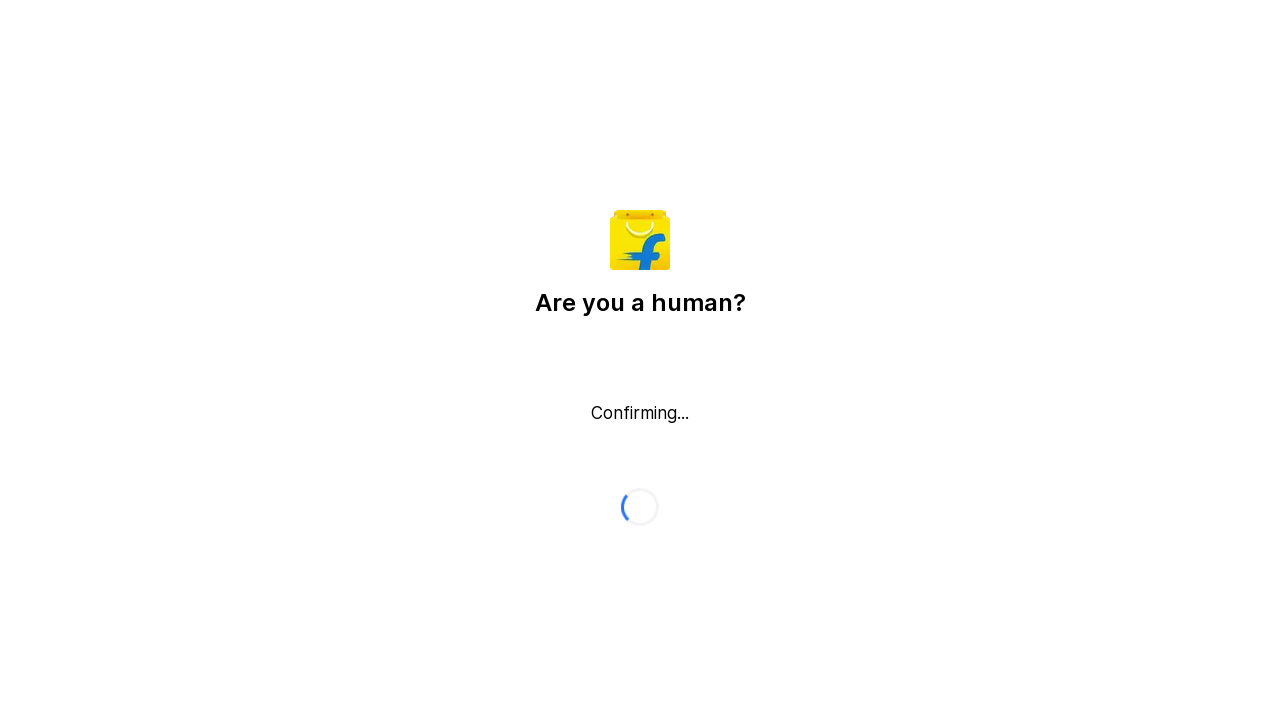

Printed page title to console
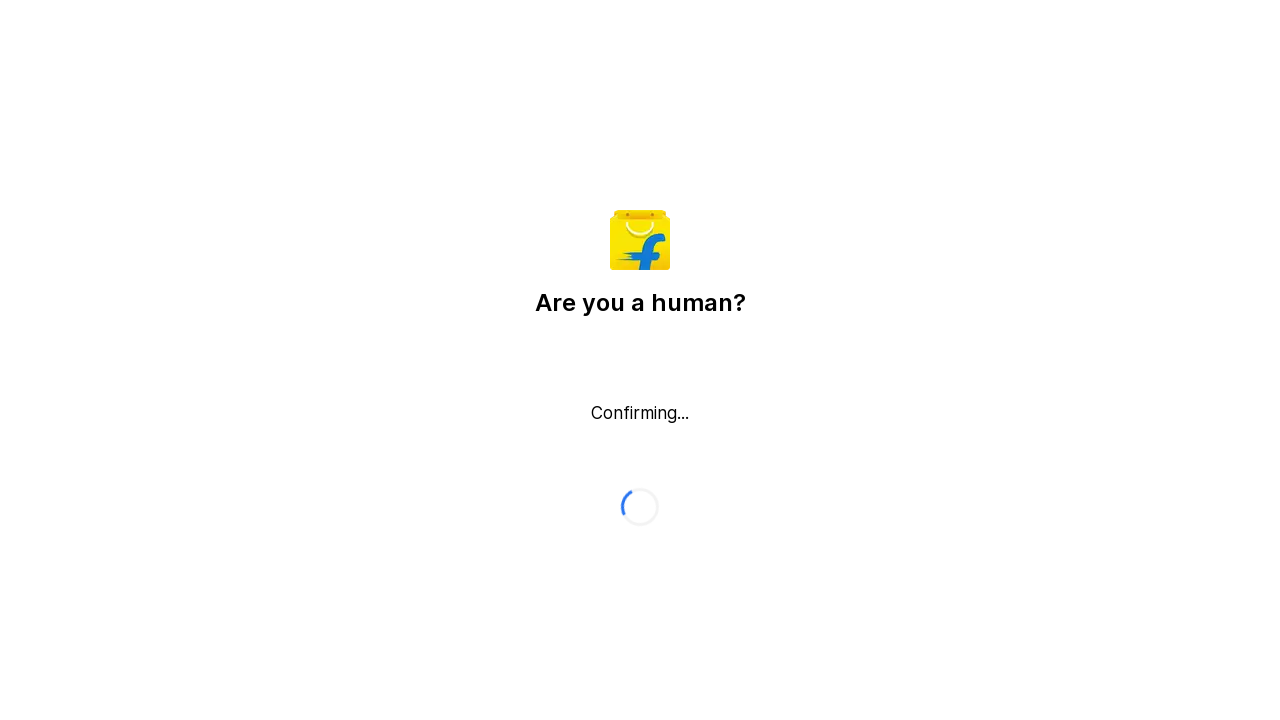

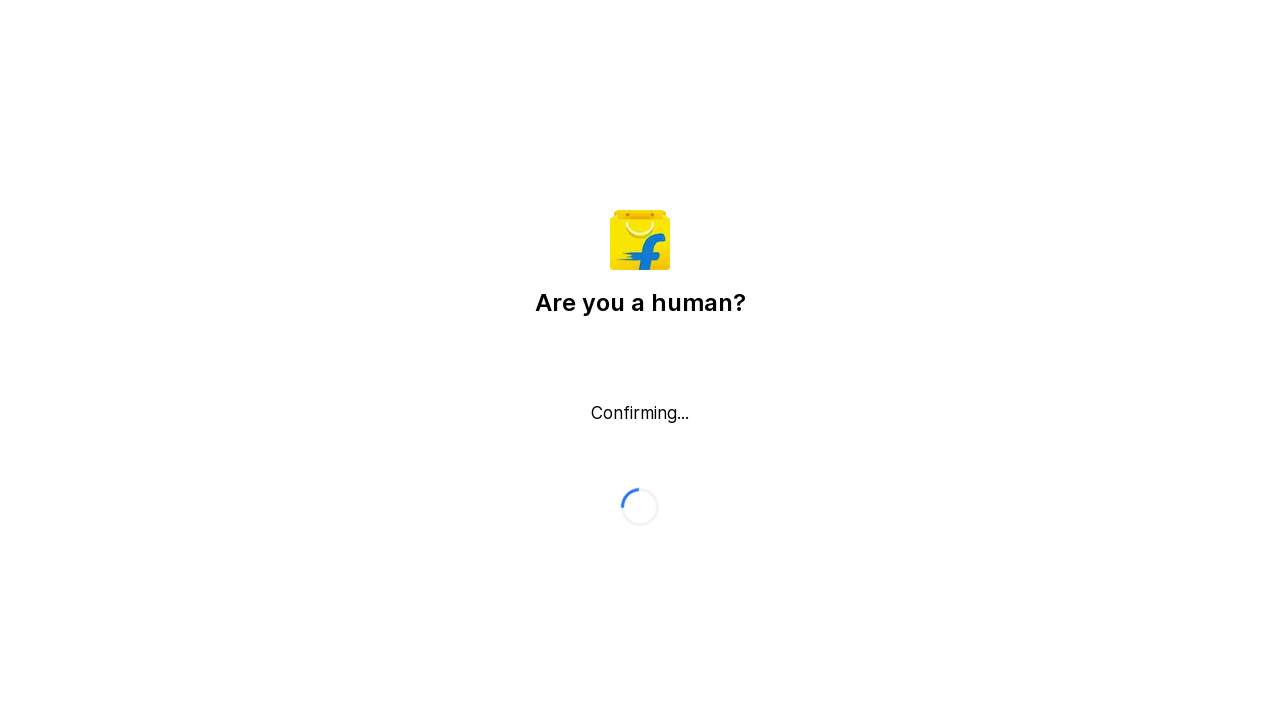